Navigates to a page with many elements and highlights a specific element by temporarily changing its border style to a red dashed line, then waits to visually verify the locator is correct.

Starting URL: https://the-internet.herokuapp.com/large

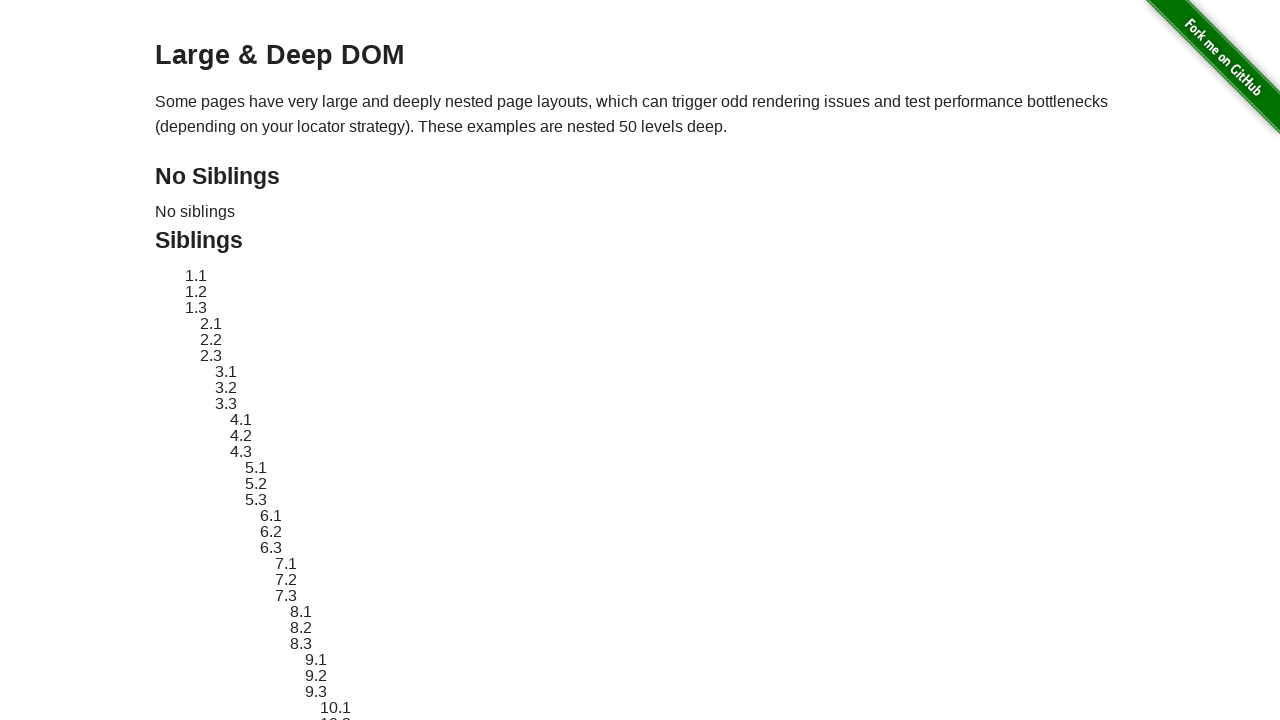

Located target element #sibling-2.3
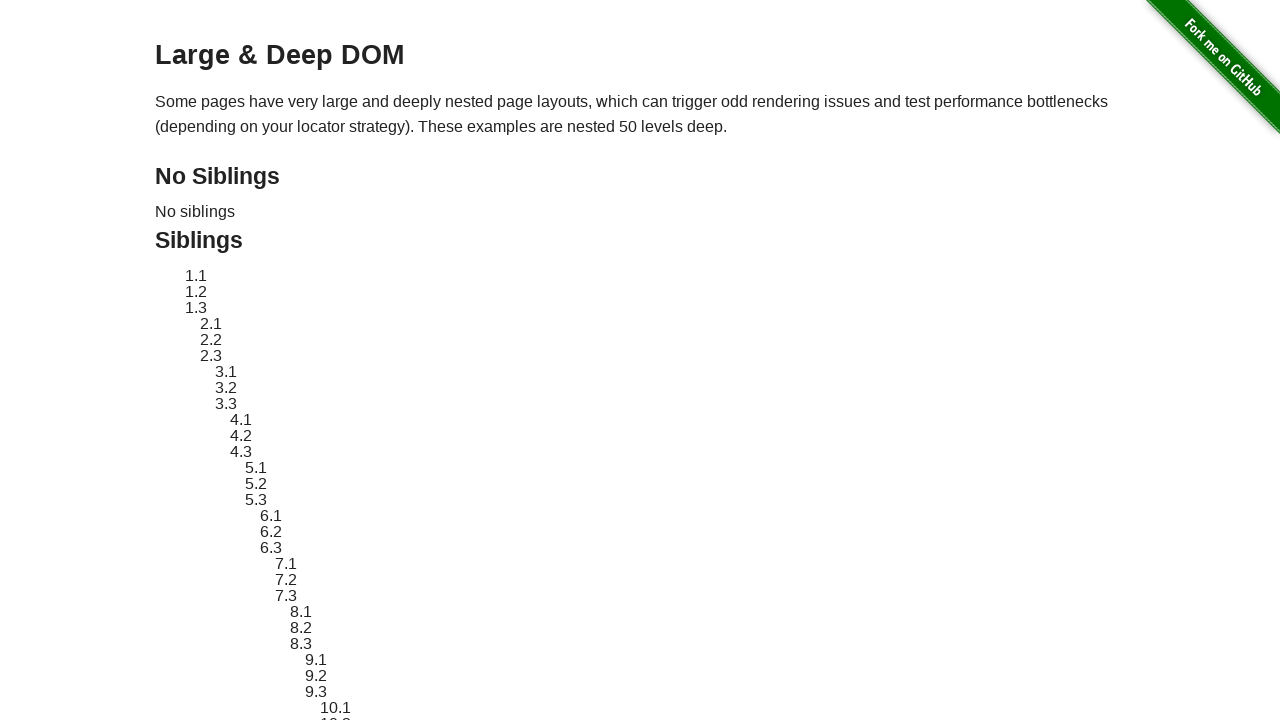

Retrieved original style attribute of target element
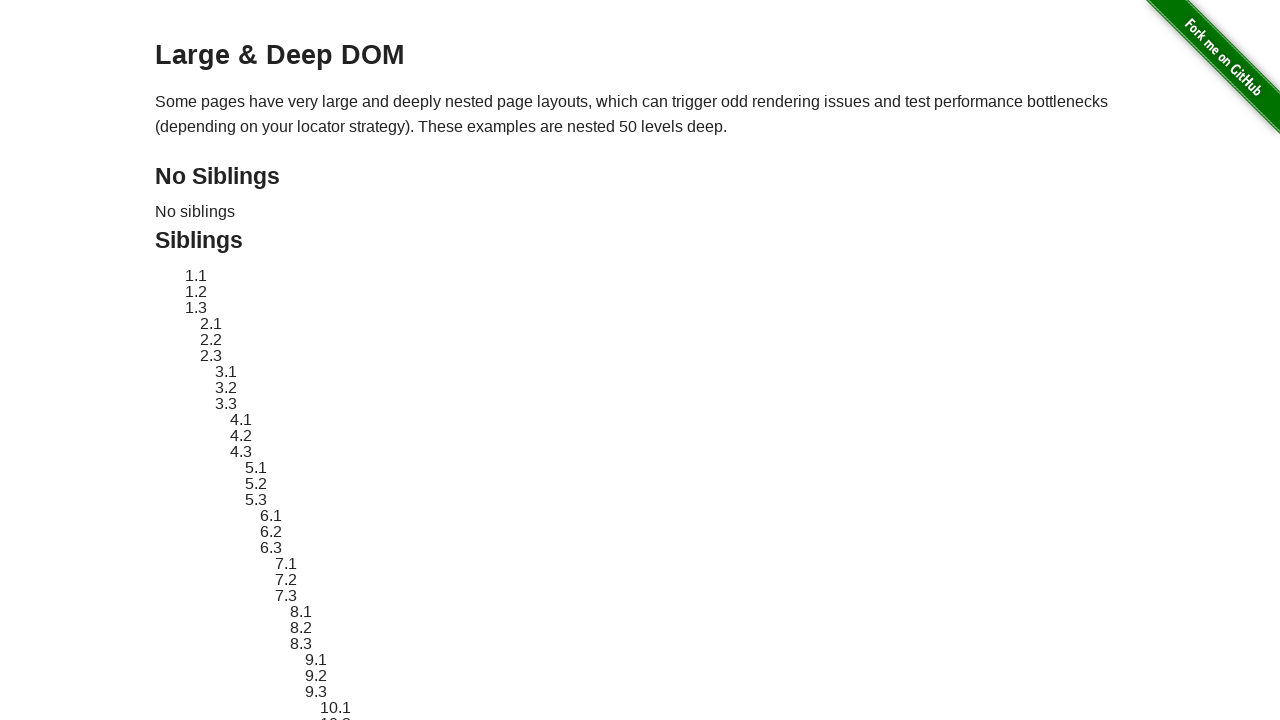

Applied red dashed border highlight to target element
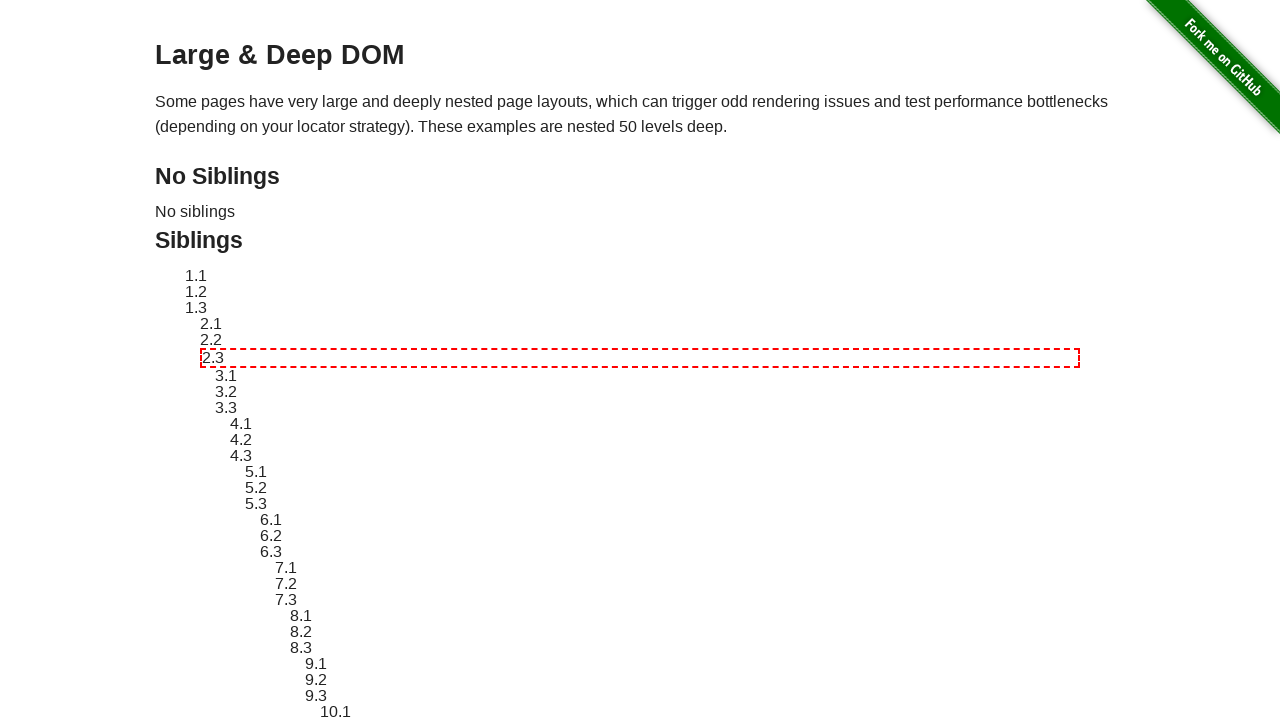

Waited 2 seconds for visual verification of highlight
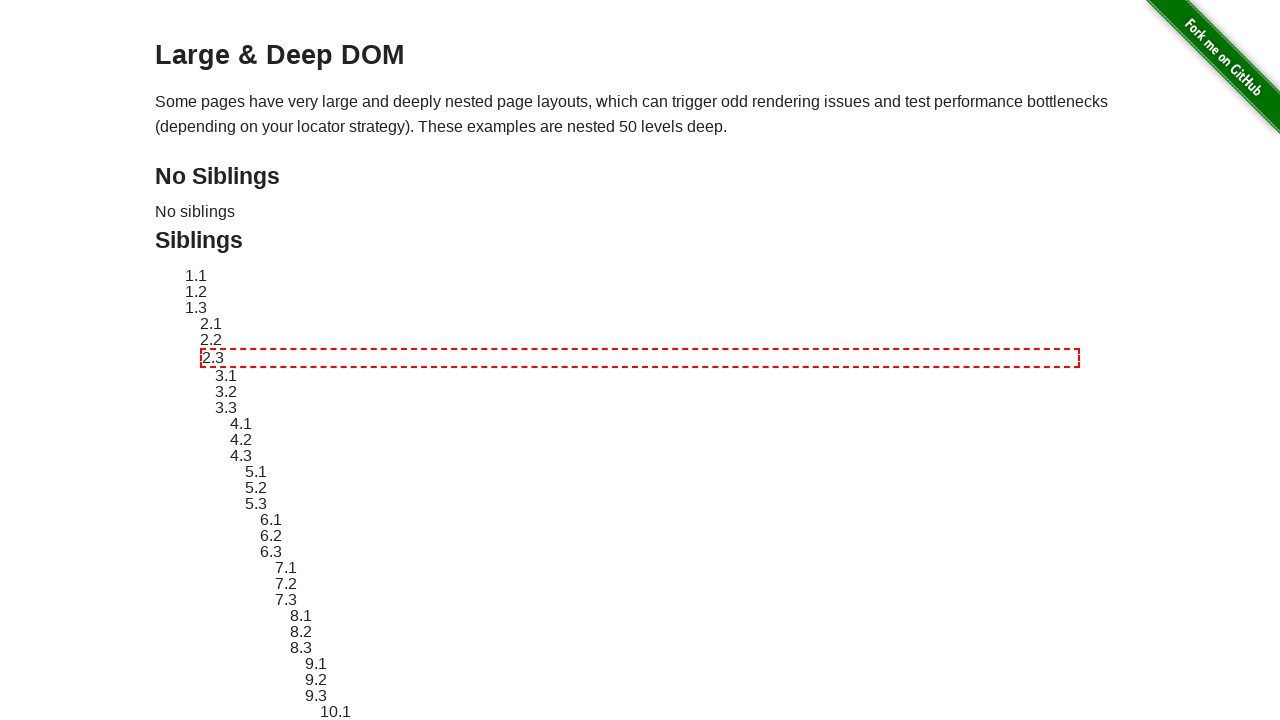

Reverted target element style to original
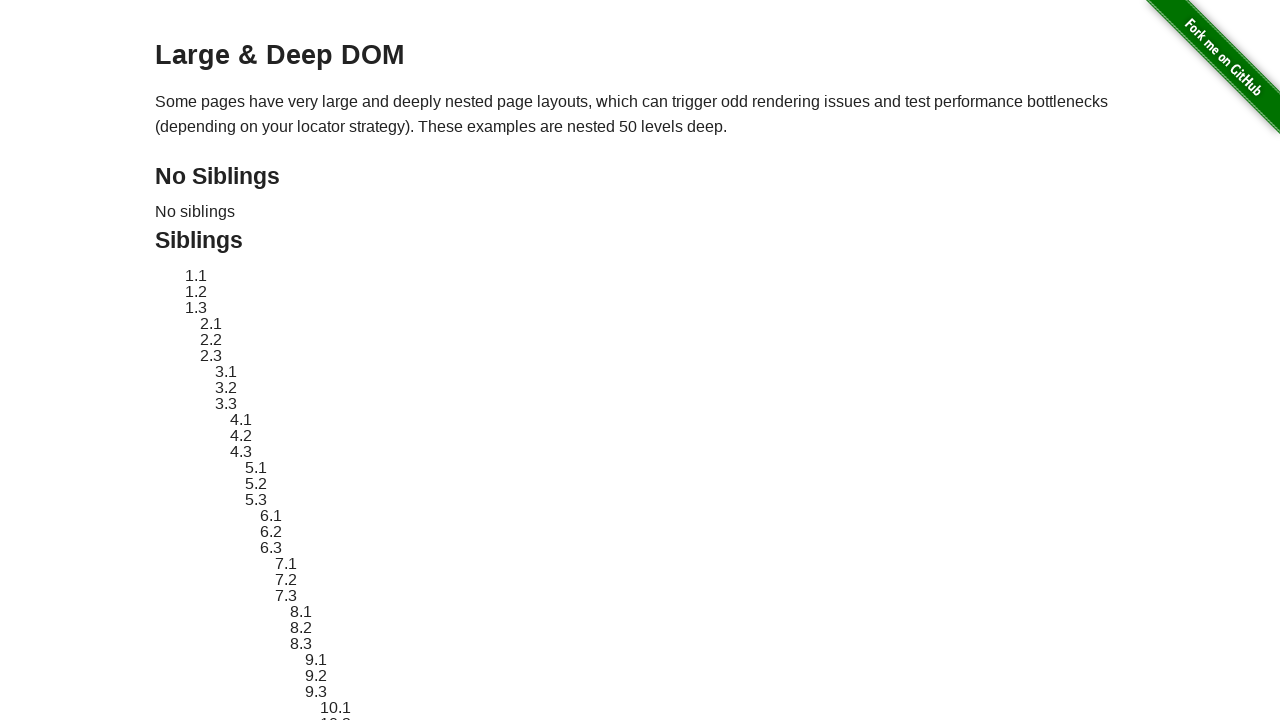

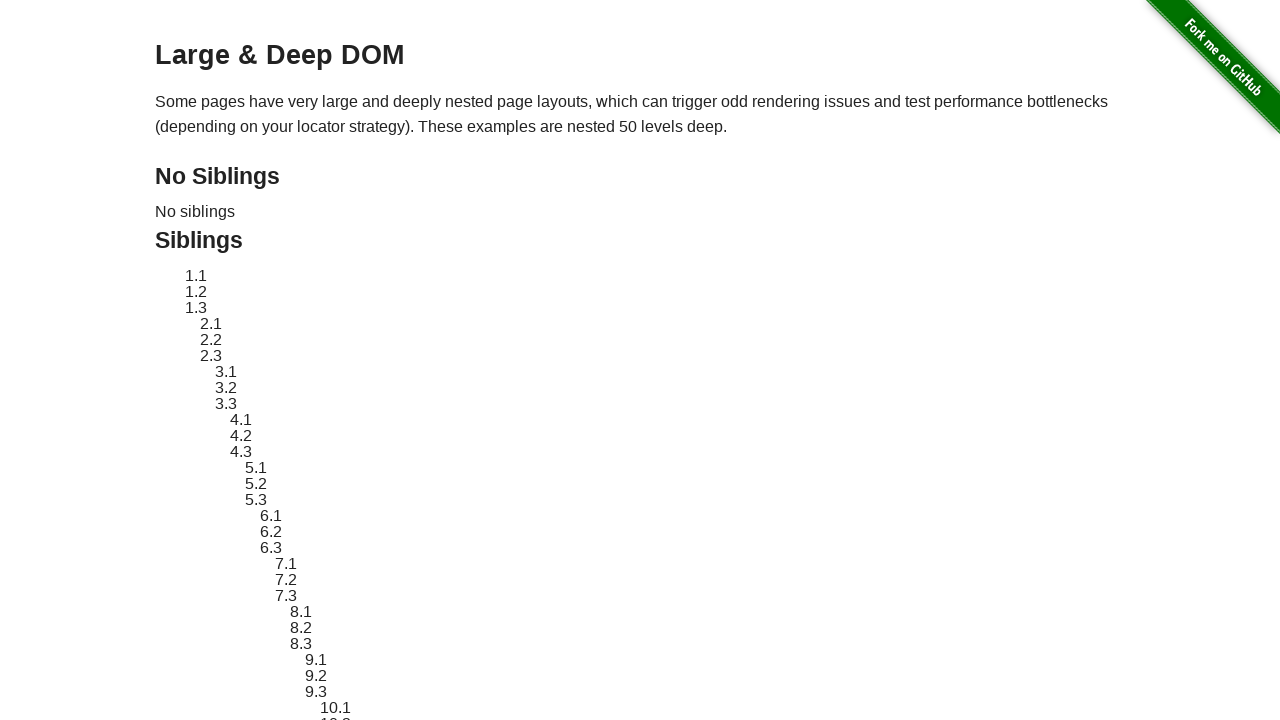